Opens multiple navigation menu items in new tabs by right-clicking and using keyboard shortcuts, then switches to one of the newly opened tabs

Starting URL: https://www.selenium.dev/

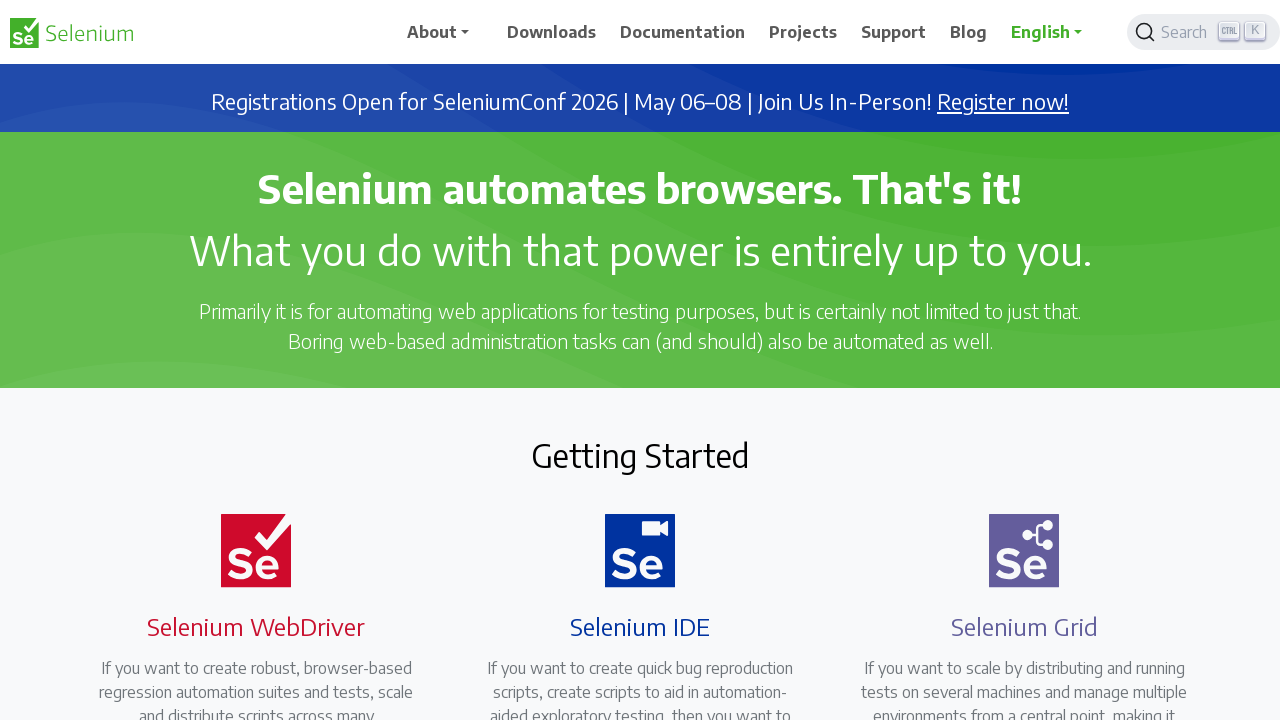

Located Downloads navigation menu item
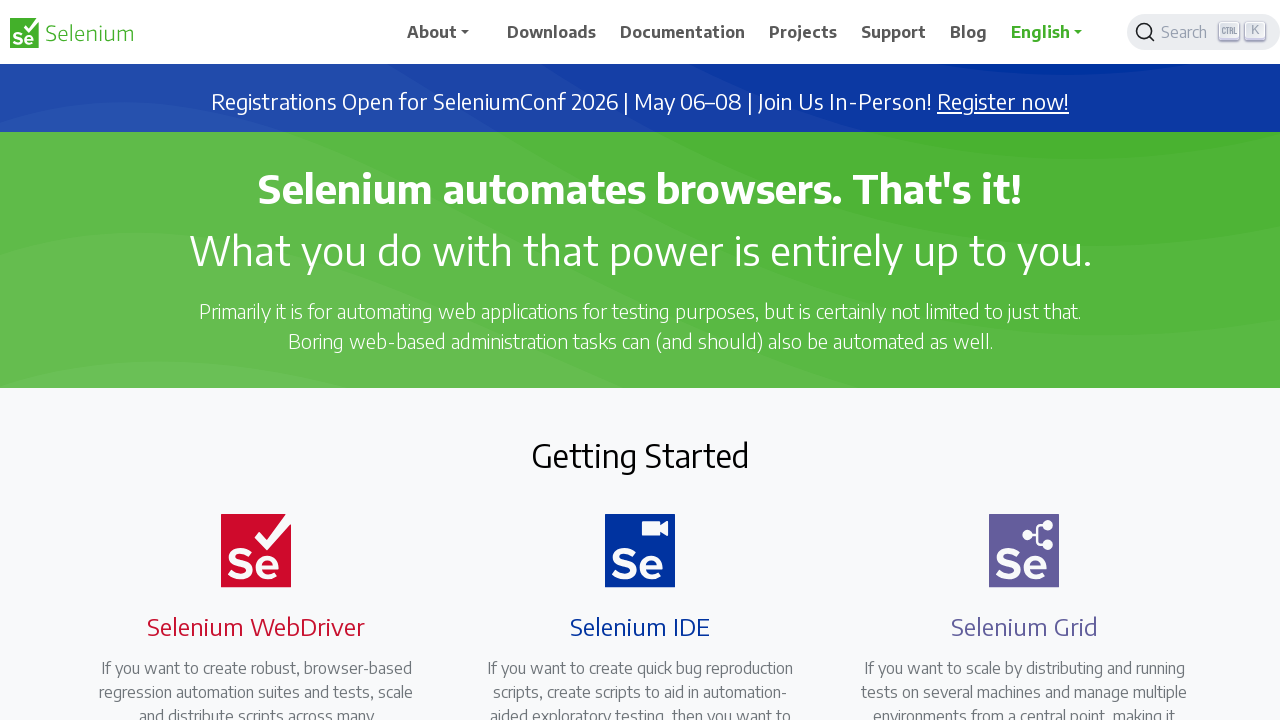

Located Documentation navigation menu item
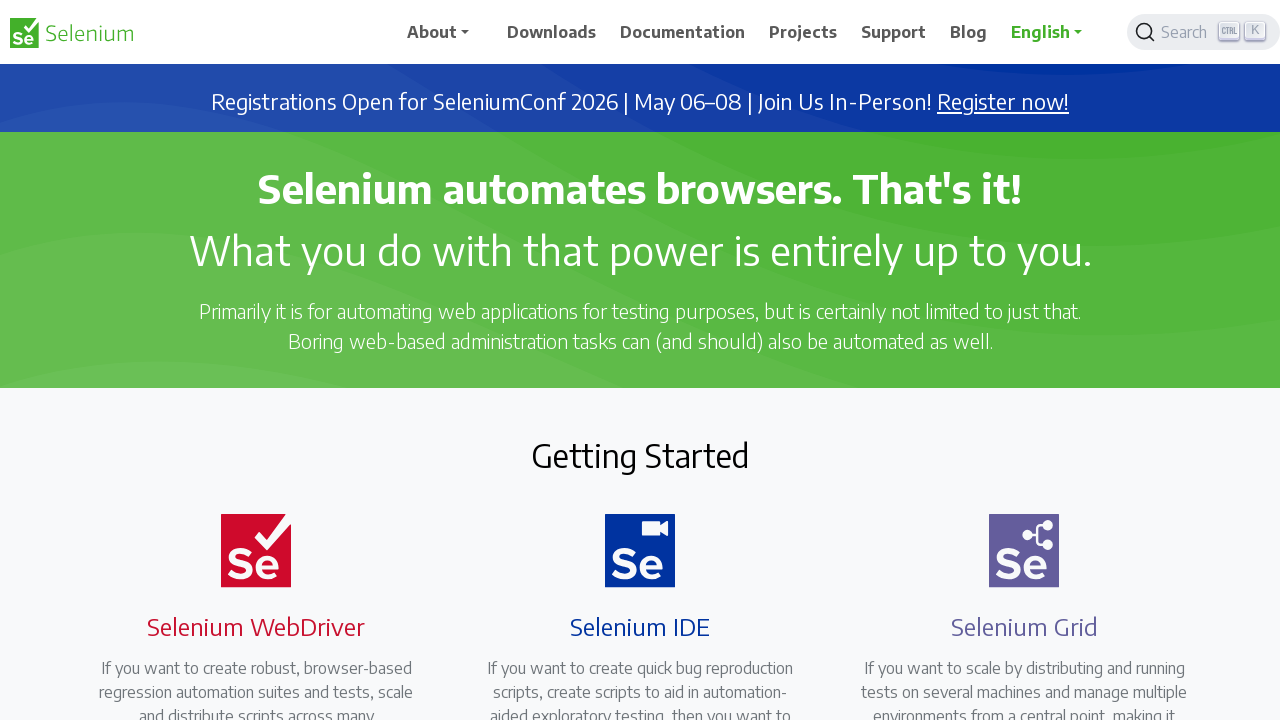

Located Projects navigation menu item
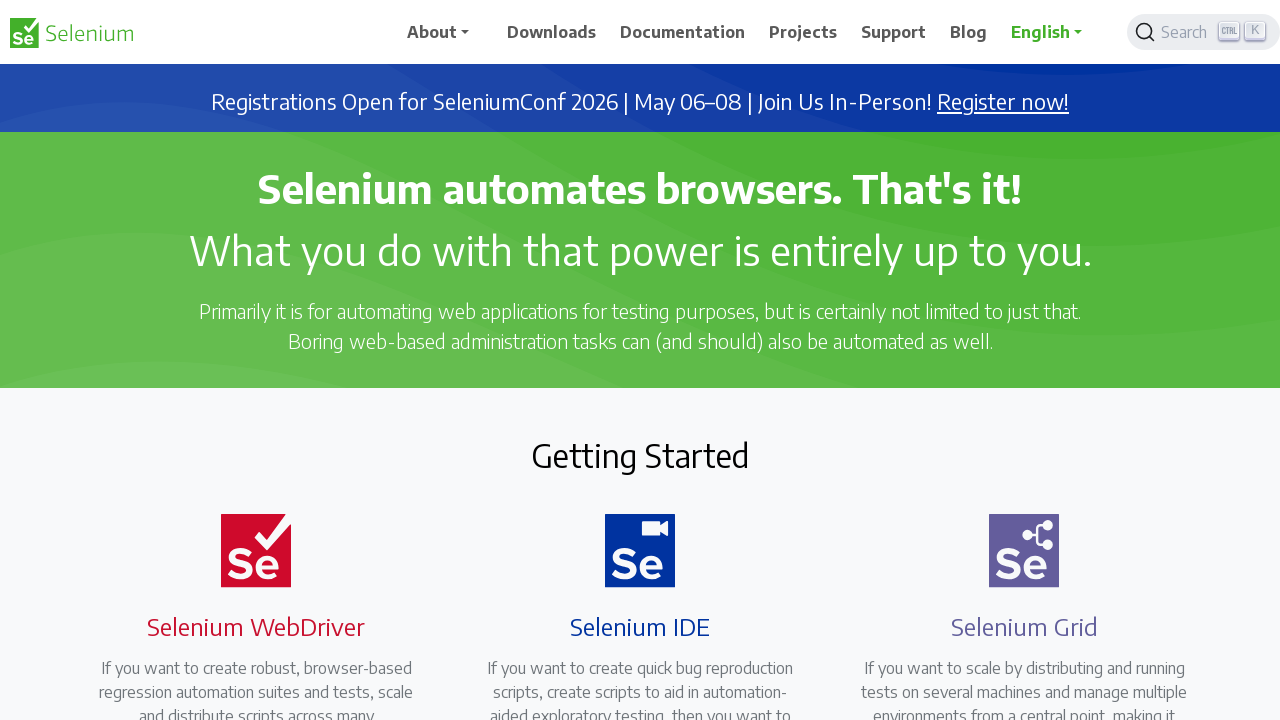

Located Support navigation menu item
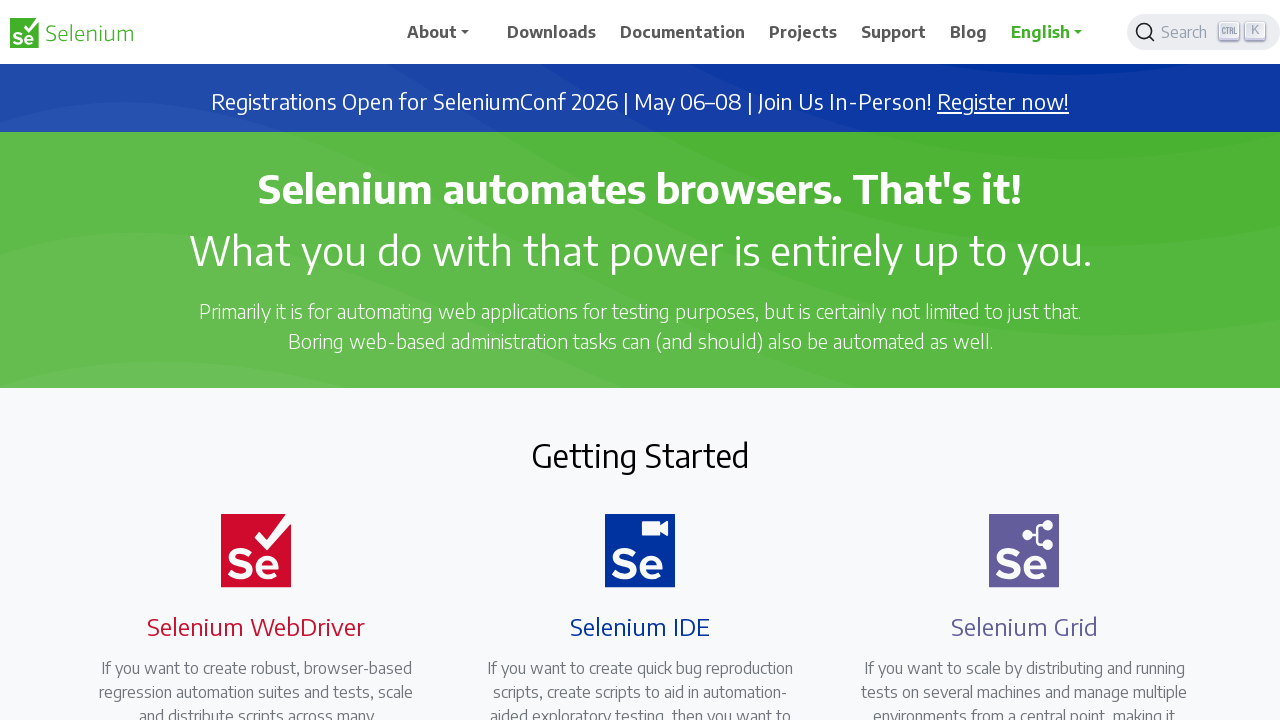

Located Blog navigation menu item
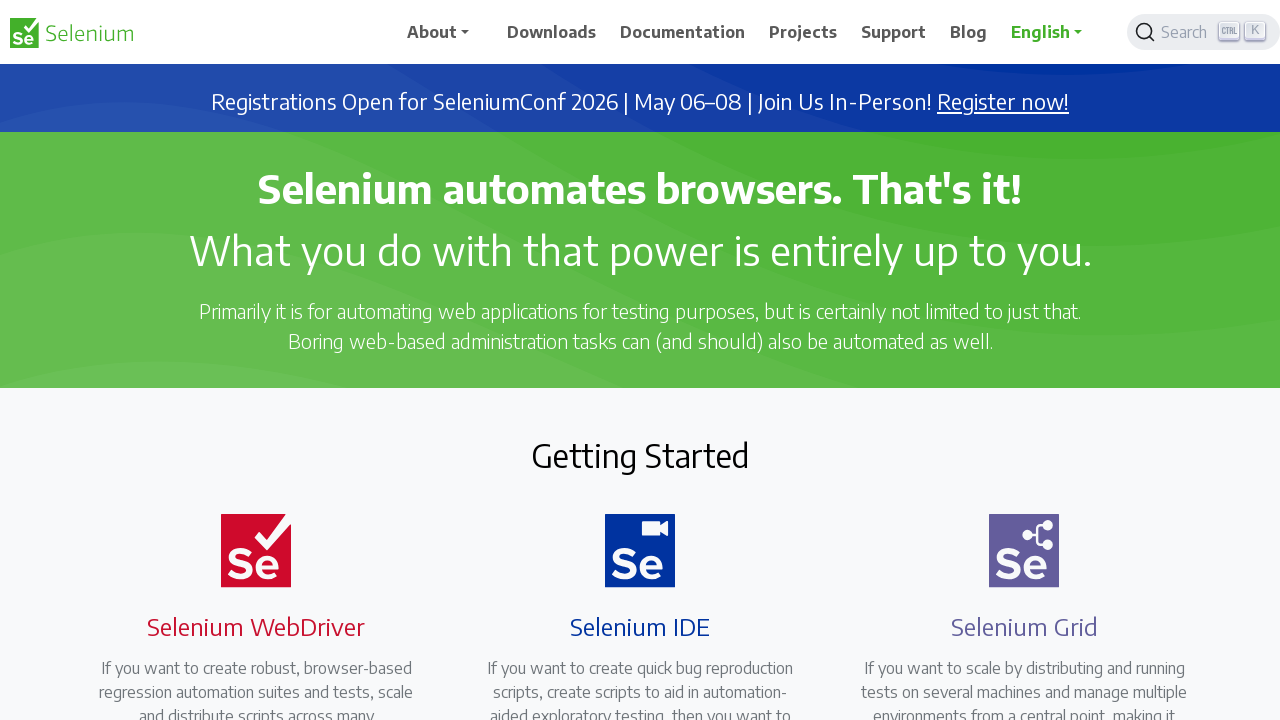

Right-clicked on navigation menu item to open context menu at (552, 32) on xpath=//span[text()='Downloads']
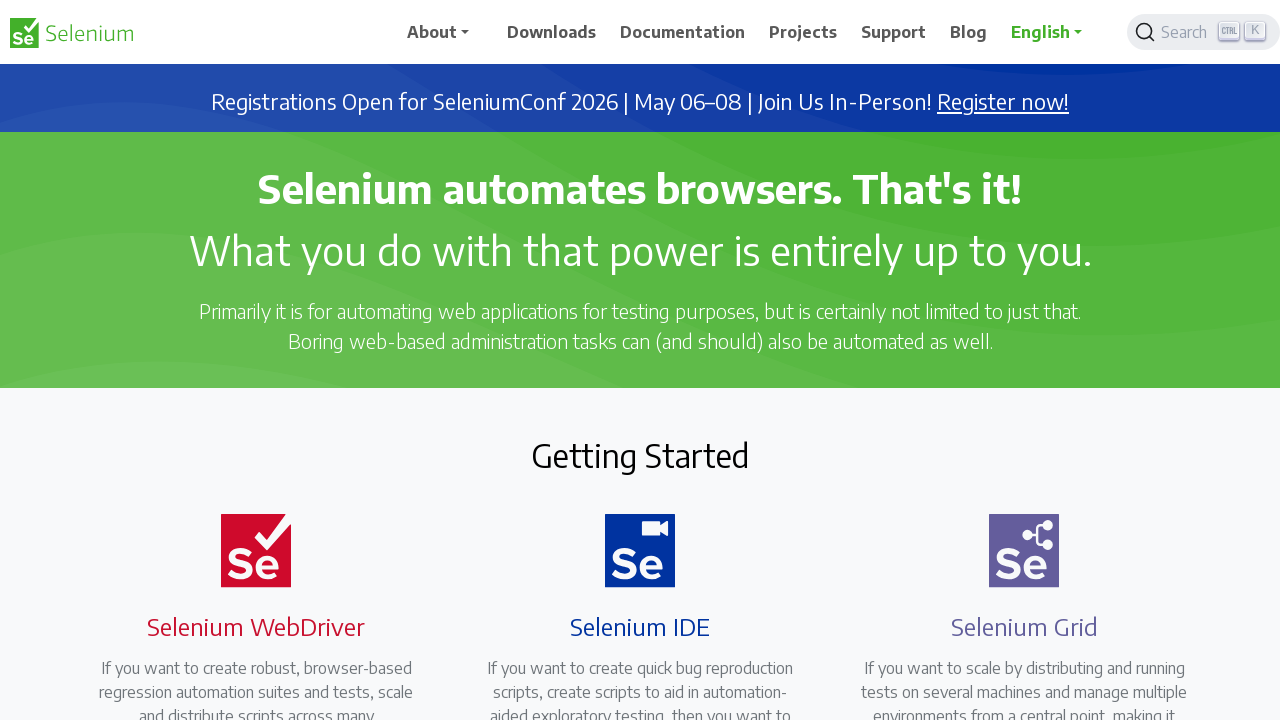

Waited 2 seconds for context menu to appear
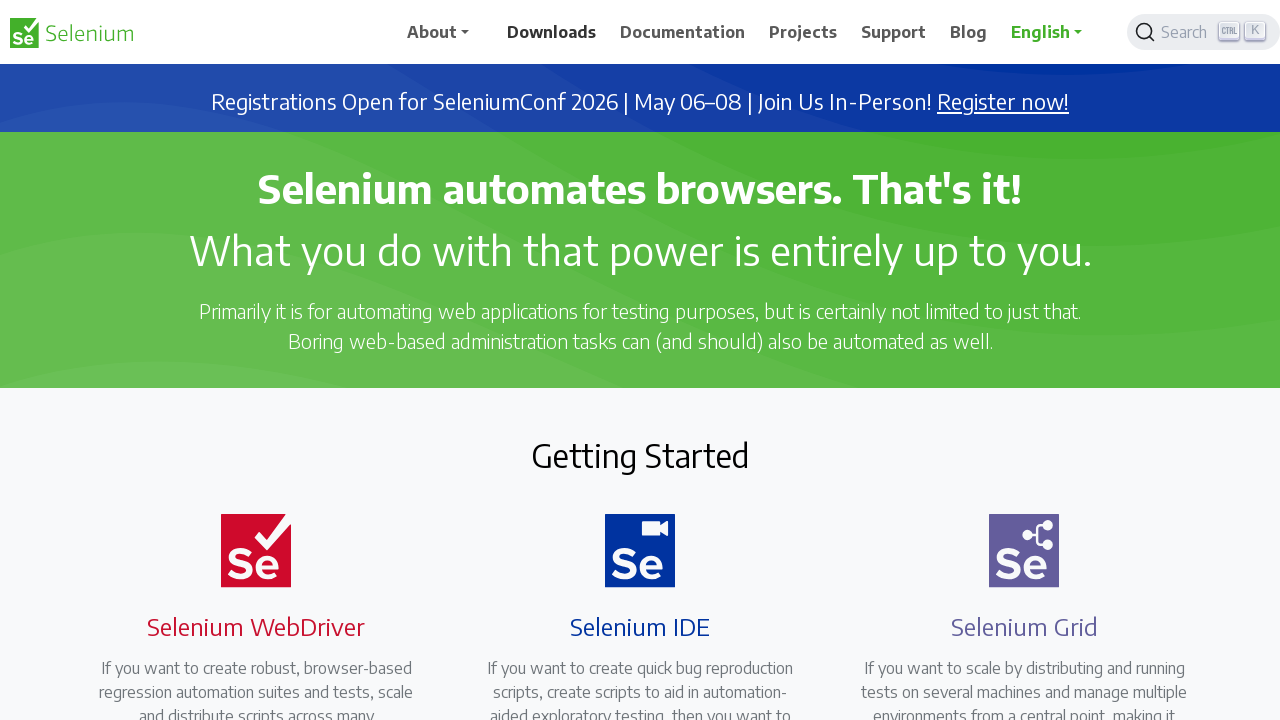

Pressed 't' key to open link in new tab
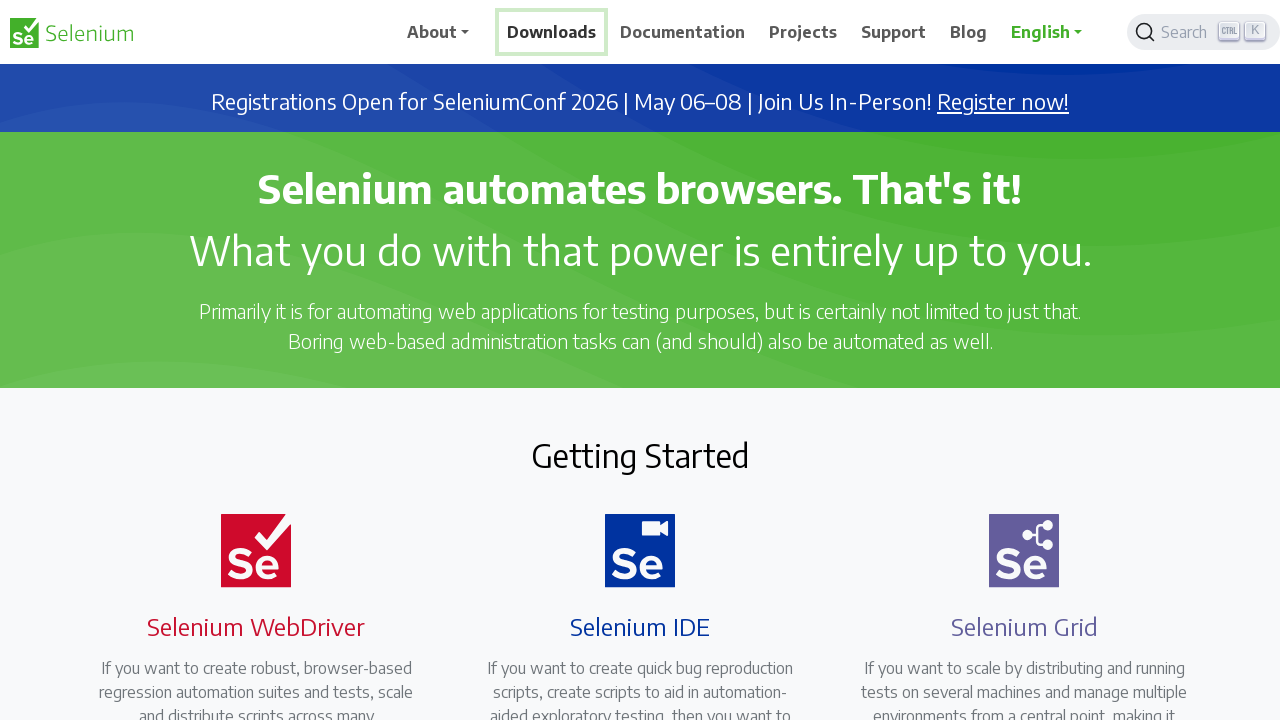

Pressed 't' key again to confirm opening in new tab
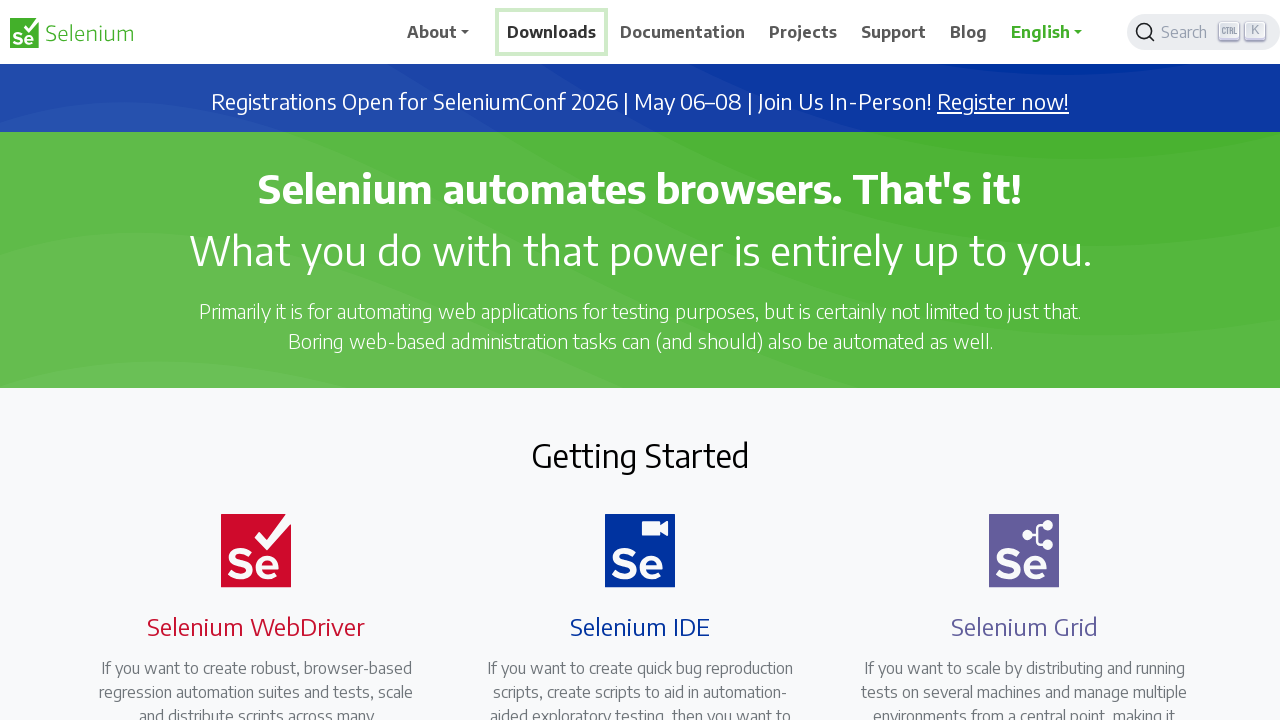

Right-clicked on navigation menu item to open context menu at (683, 32) on xpath=//span[text()='Documentation']
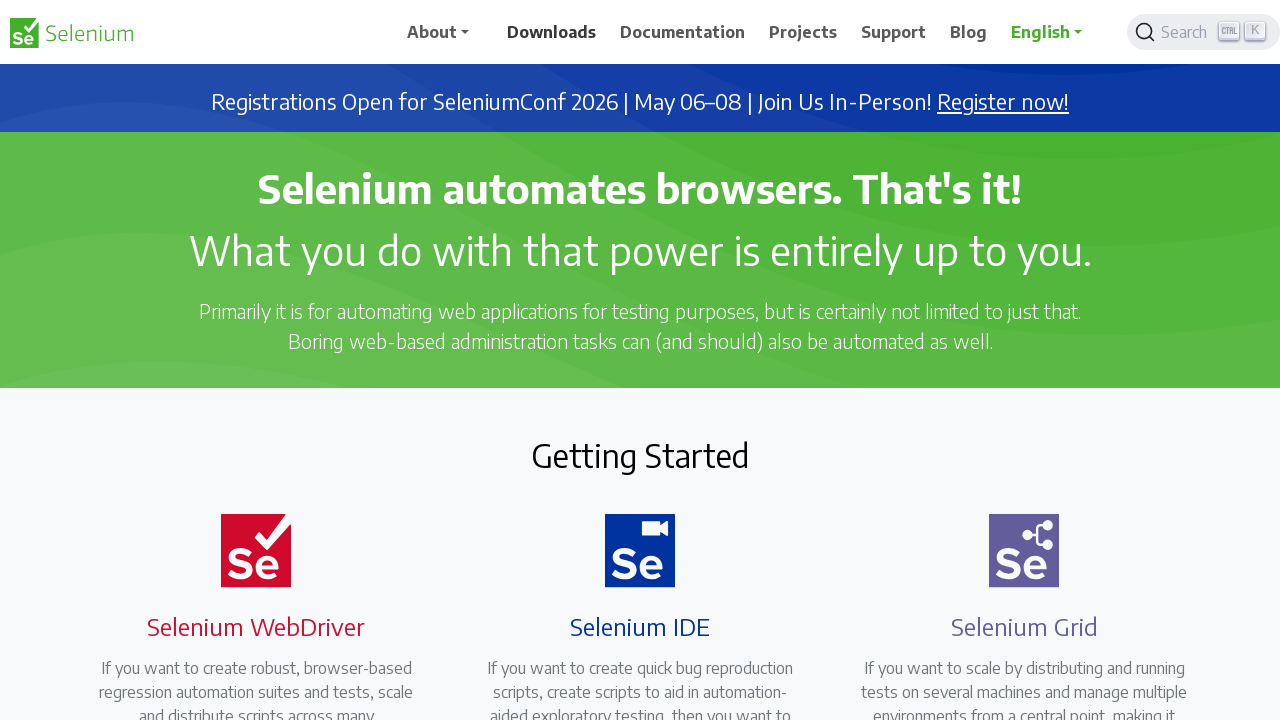

Waited 2 seconds for context menu to appear
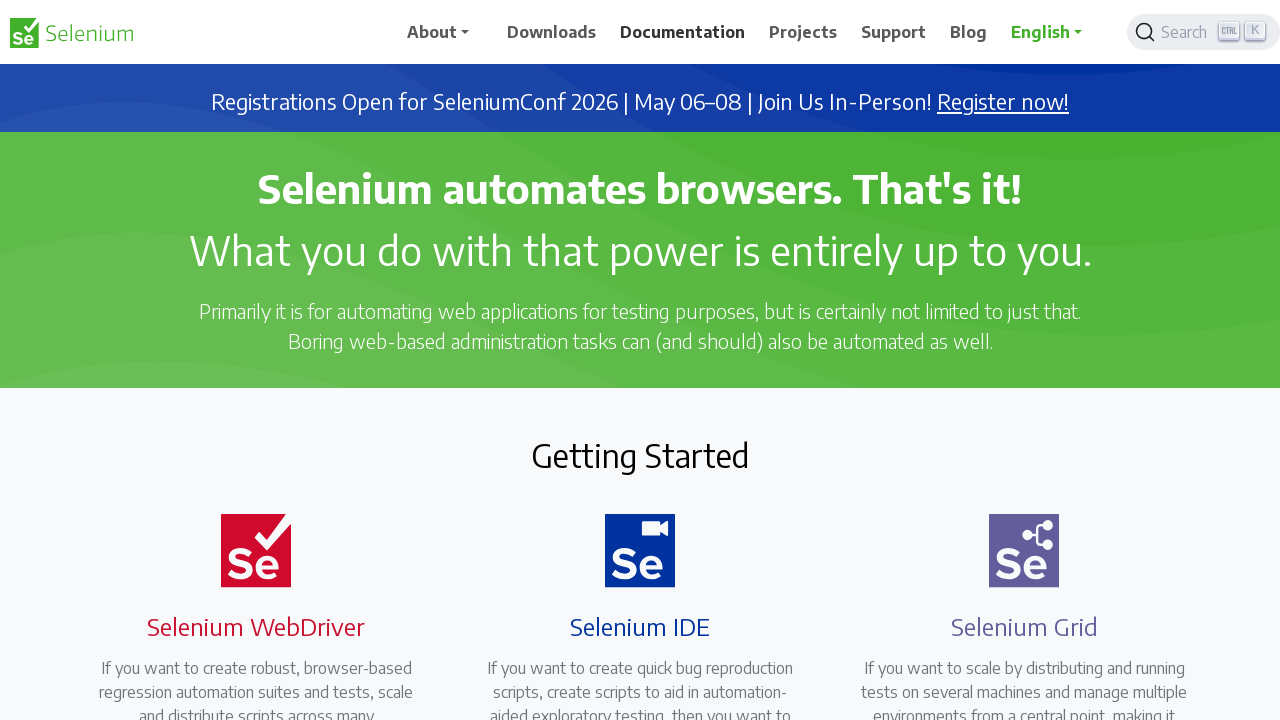

Pressed 't' key to open link in new tab
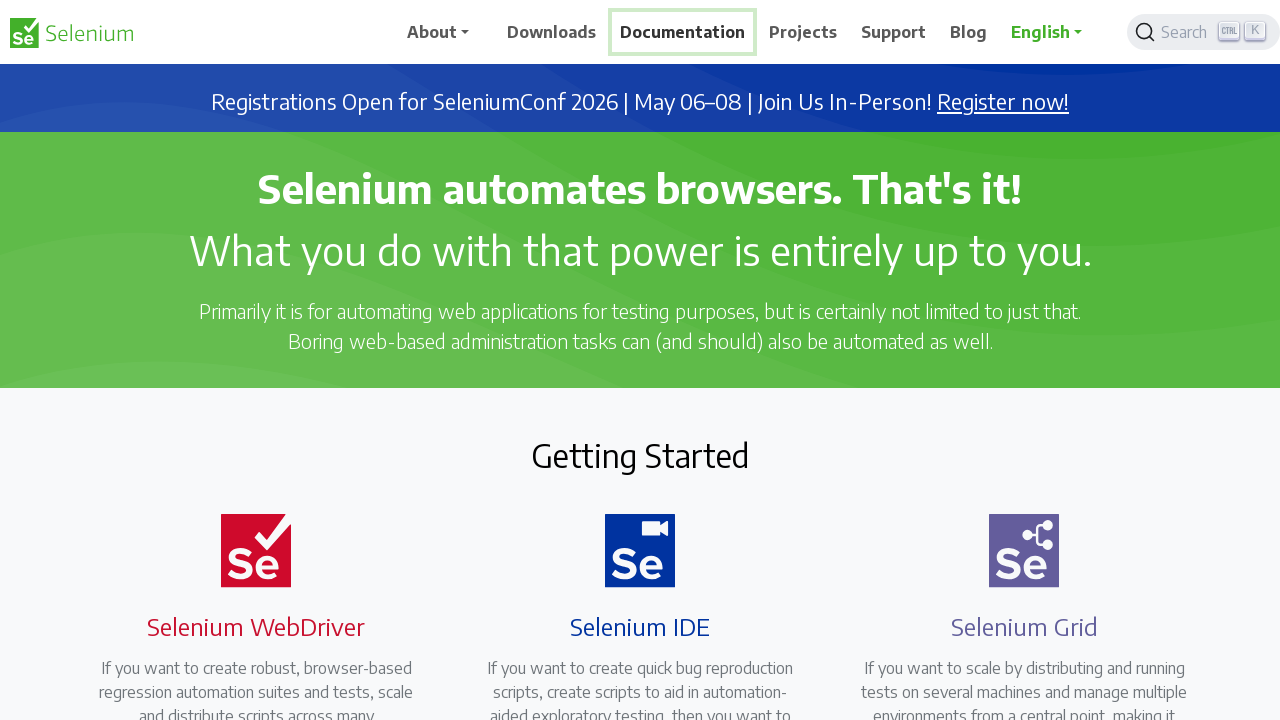

Pressed 't' key again to confirm opening in new tab
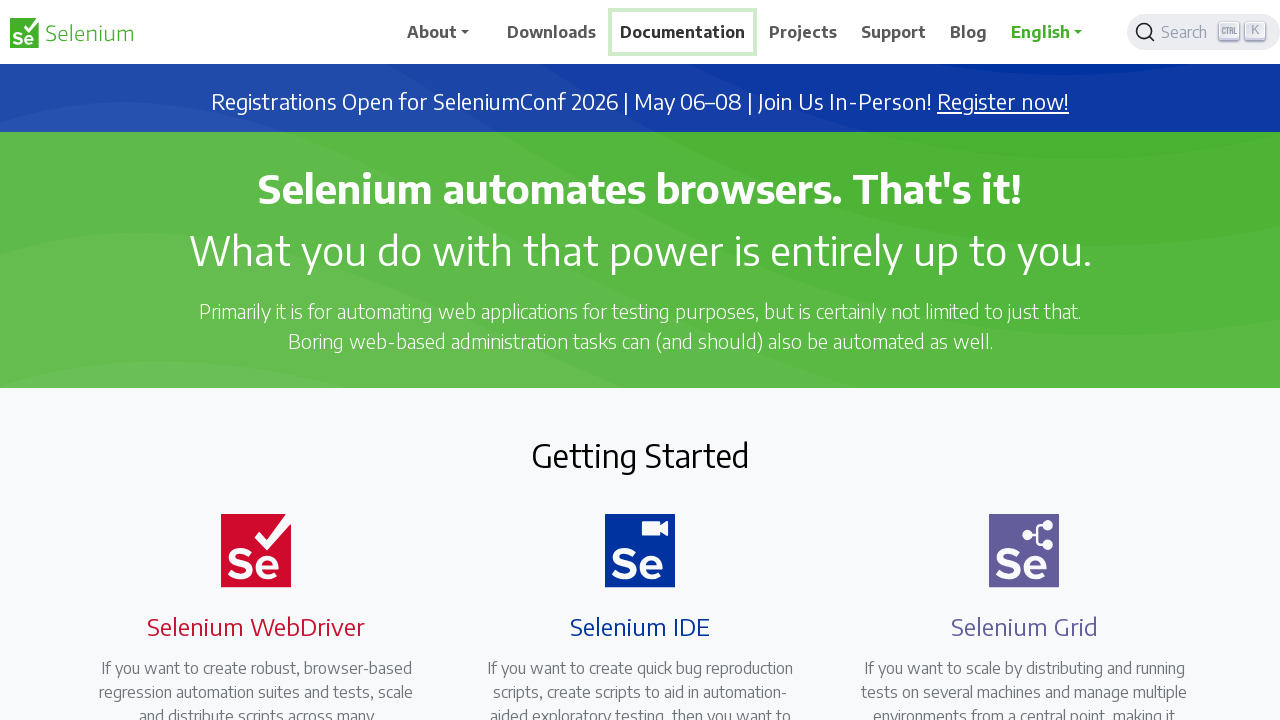

Right-clicked on navigation menu item to open context menu at (803, 32) on xpath=//span[text()='Projects']
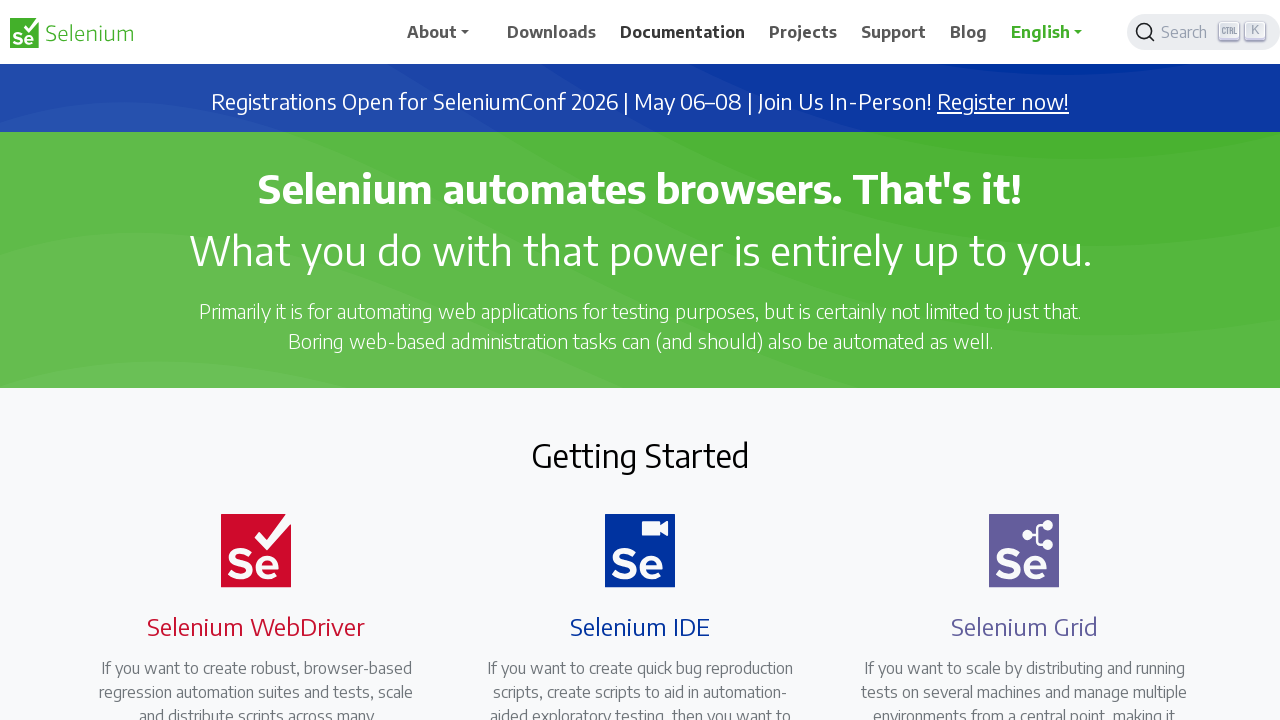

Waited 2 seconds for context menu to appear
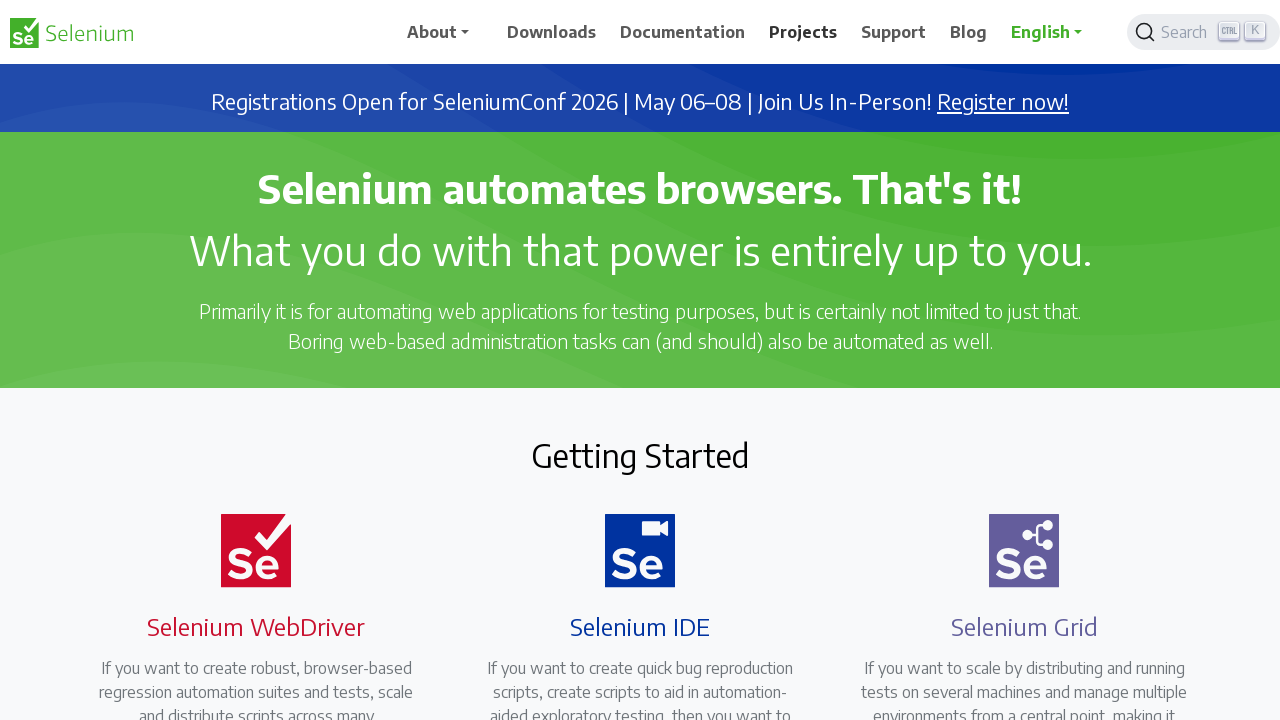

Pressed 't' key to open link in new tab
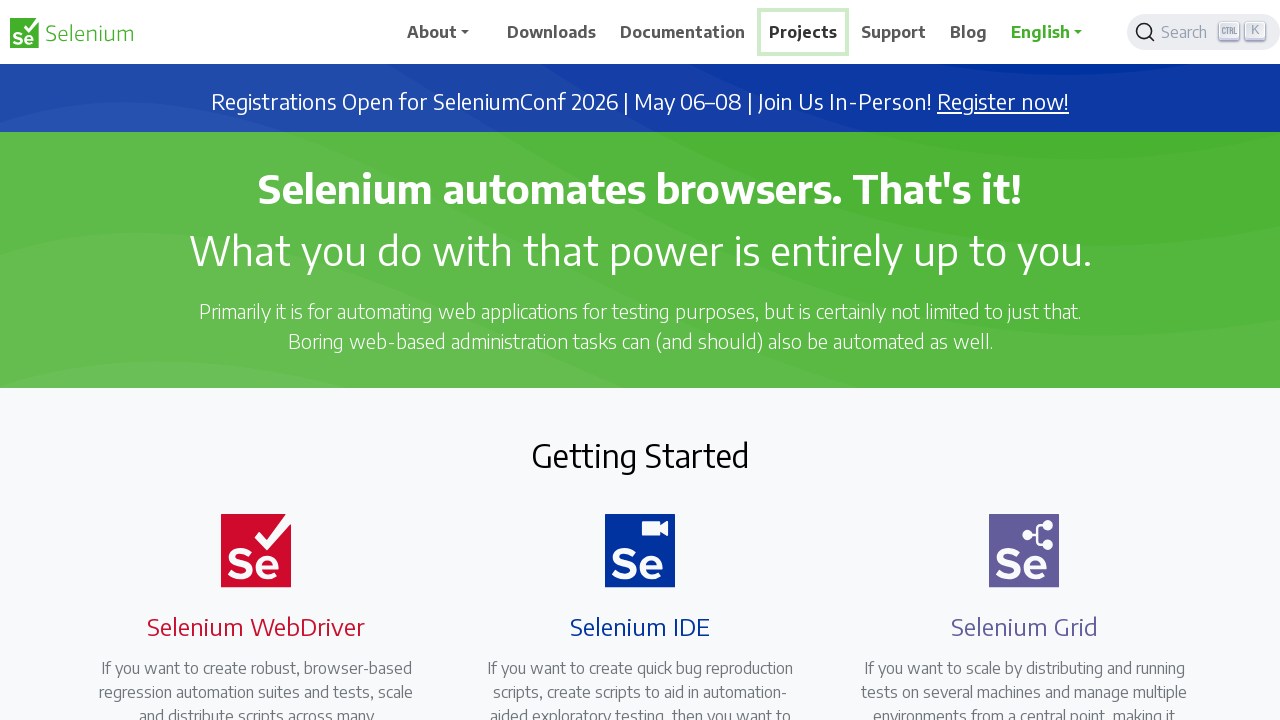

Pressed 't' key again to confirm opening in new tab
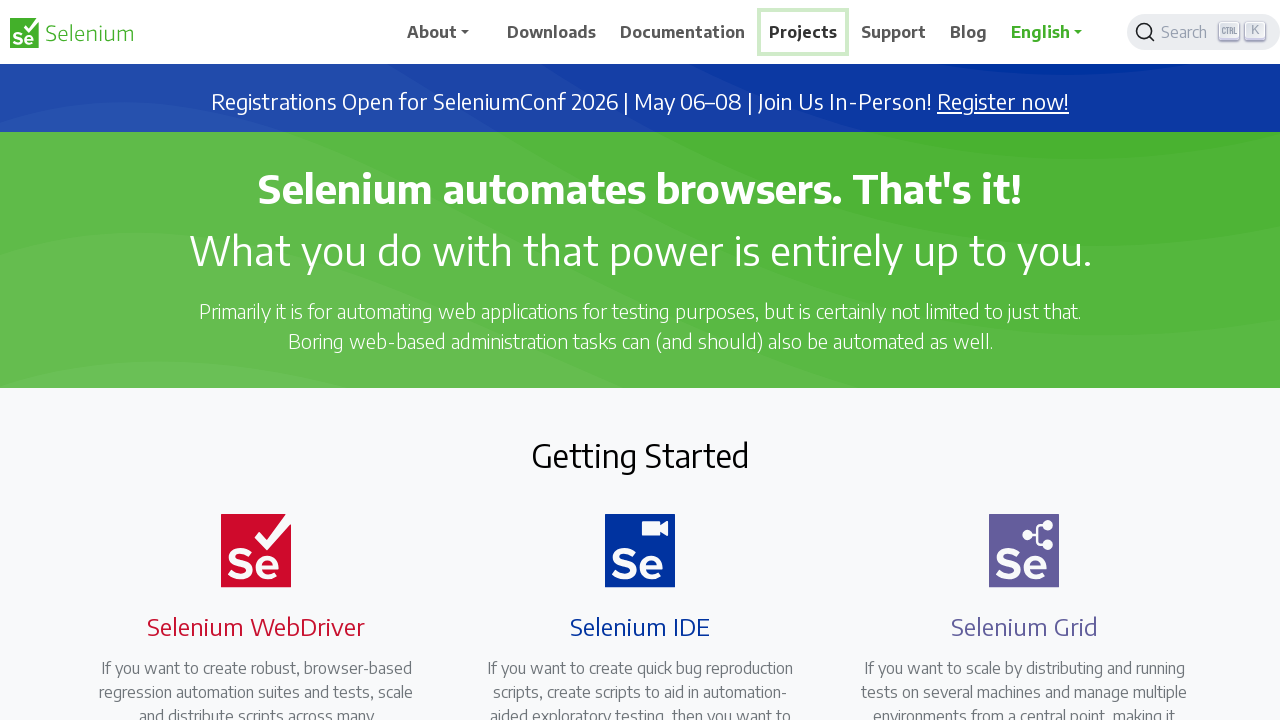

Right-clicked on navigation menu item to open context menu at (894, 32) on xpath=//span[text()='Support']
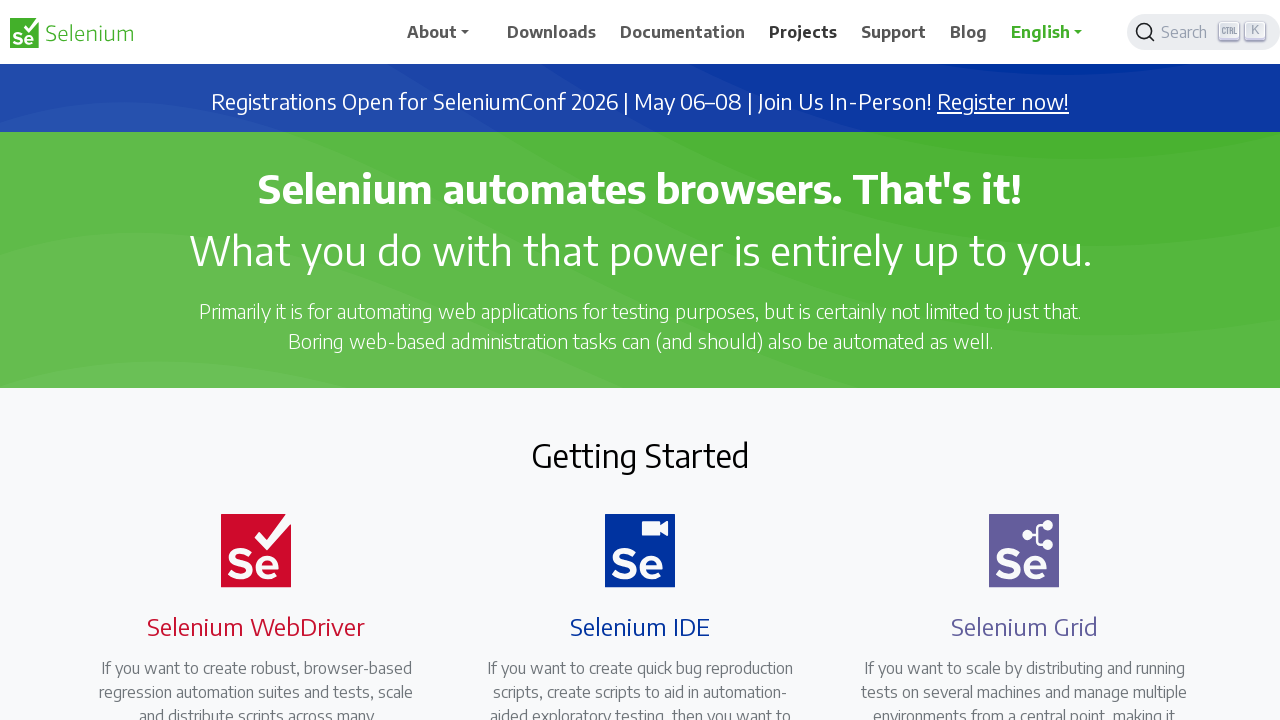

Waited 2 seconds for context menu to appear
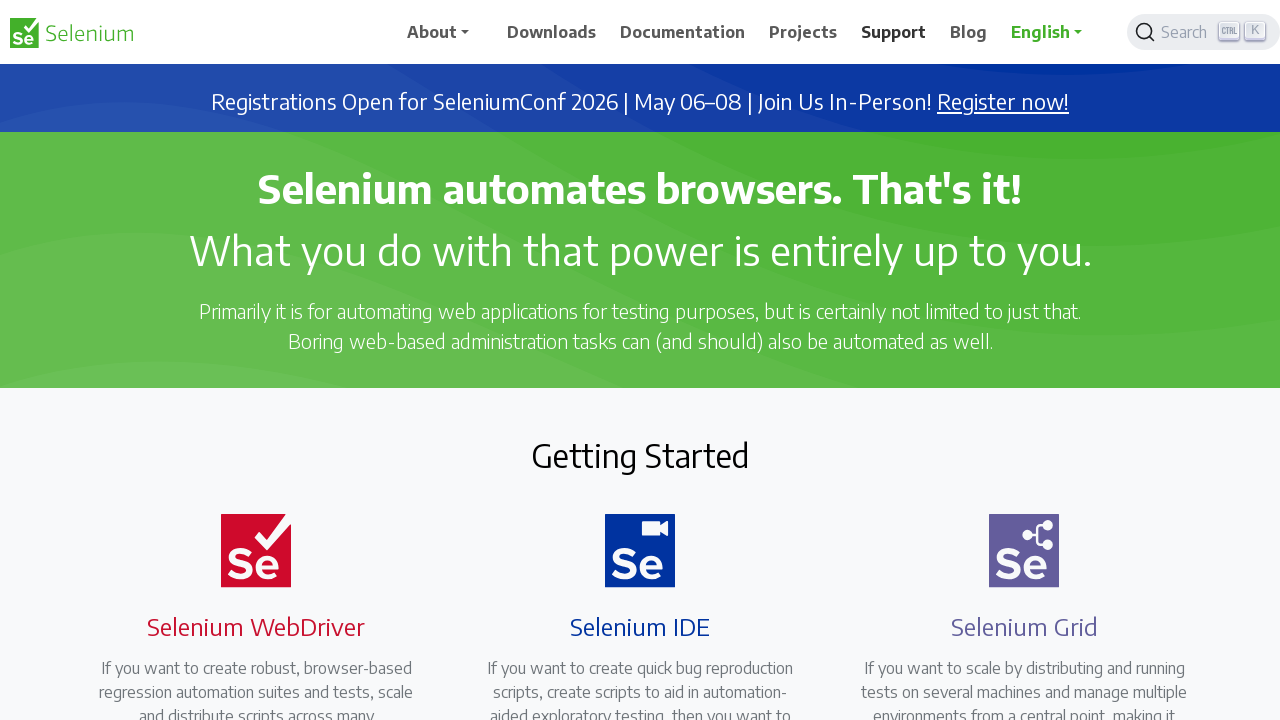

Pressed 't' key to open link in new tab
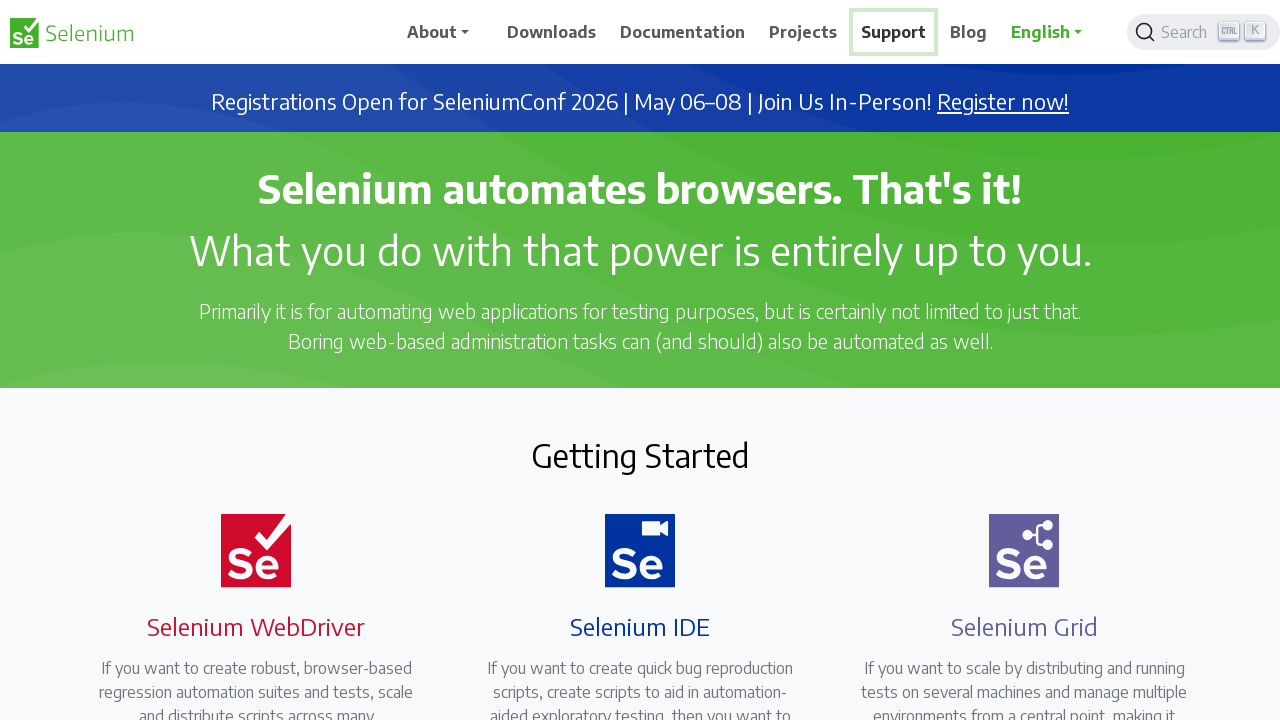

Pressed 't' key again to confirm opening in new tab
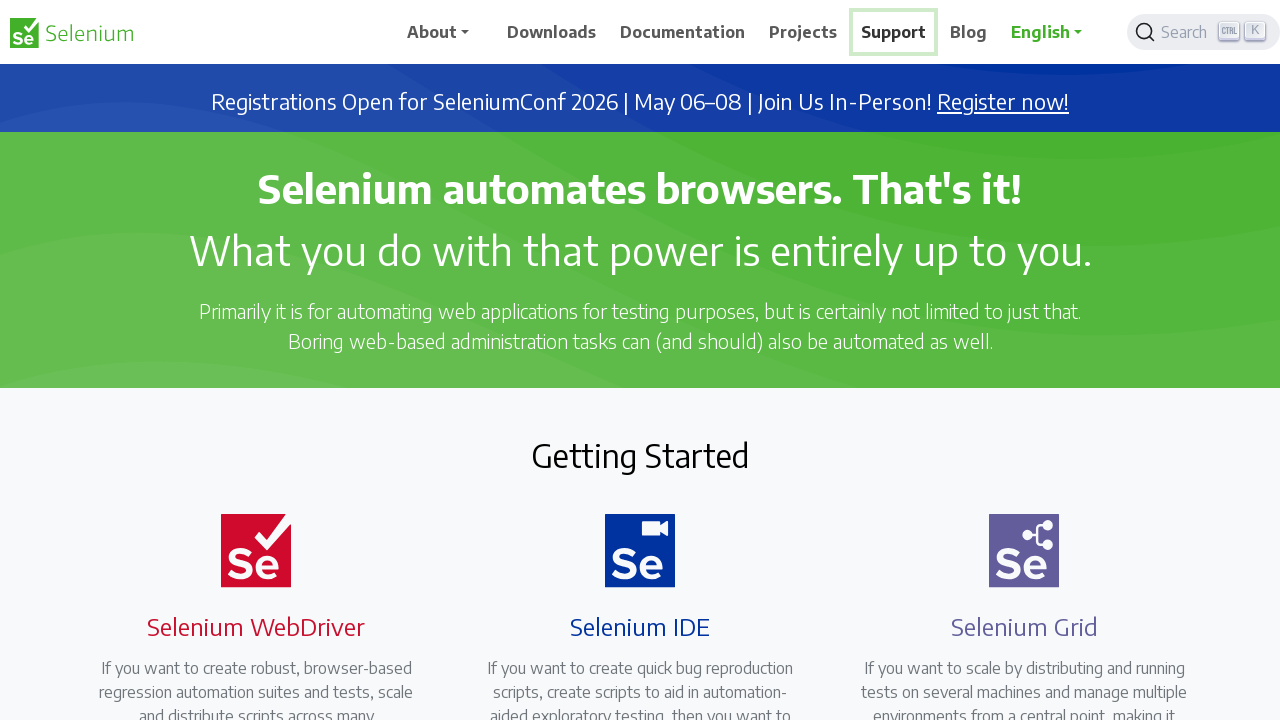

Right-clicked on navigation menu item to open context menu at (969, 32) on xpath=//span[text()='Blog']
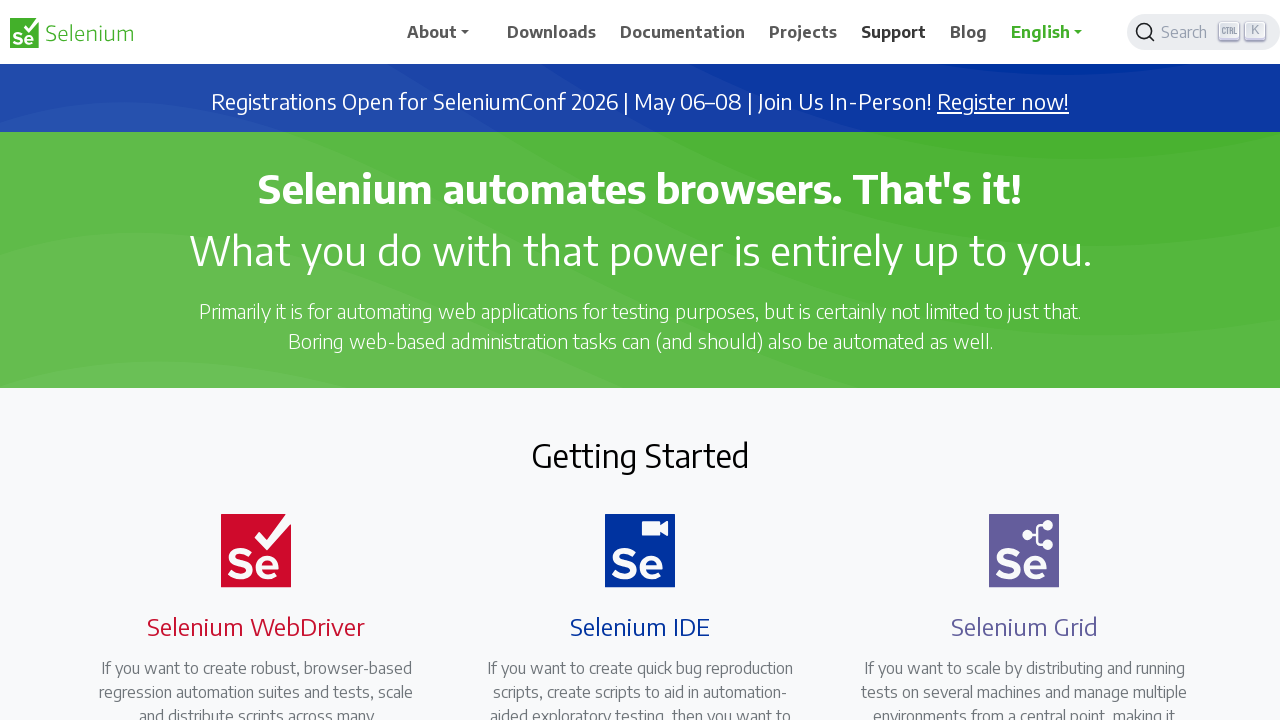

Waited 2 seconds for context menu to appear
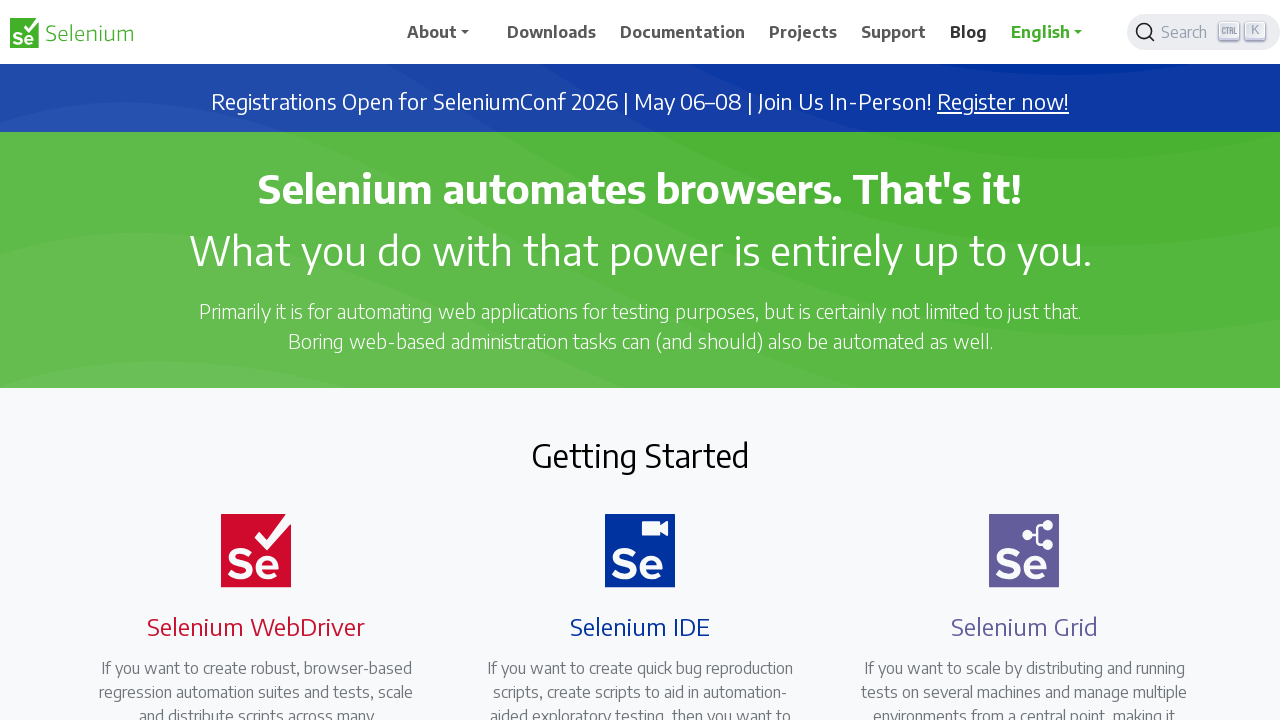

Pressed 't' key to open link in new tab
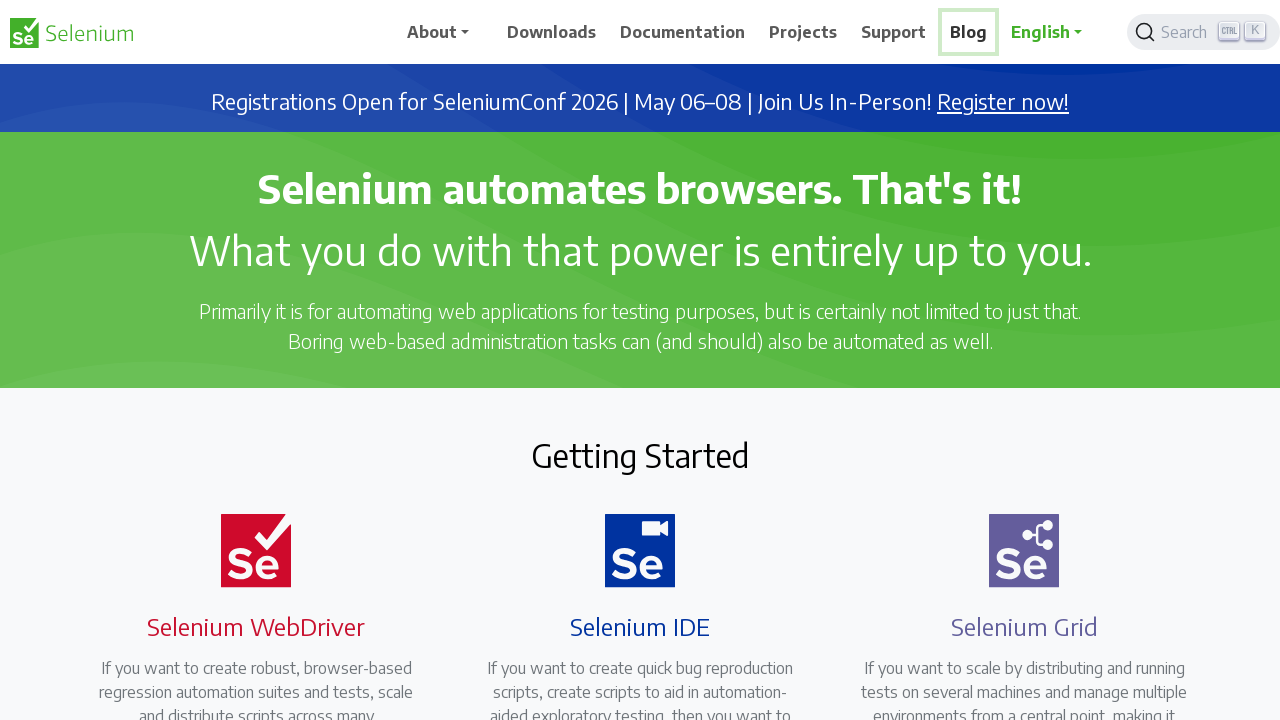

Pressed 't' key again to confirm opening in new tab
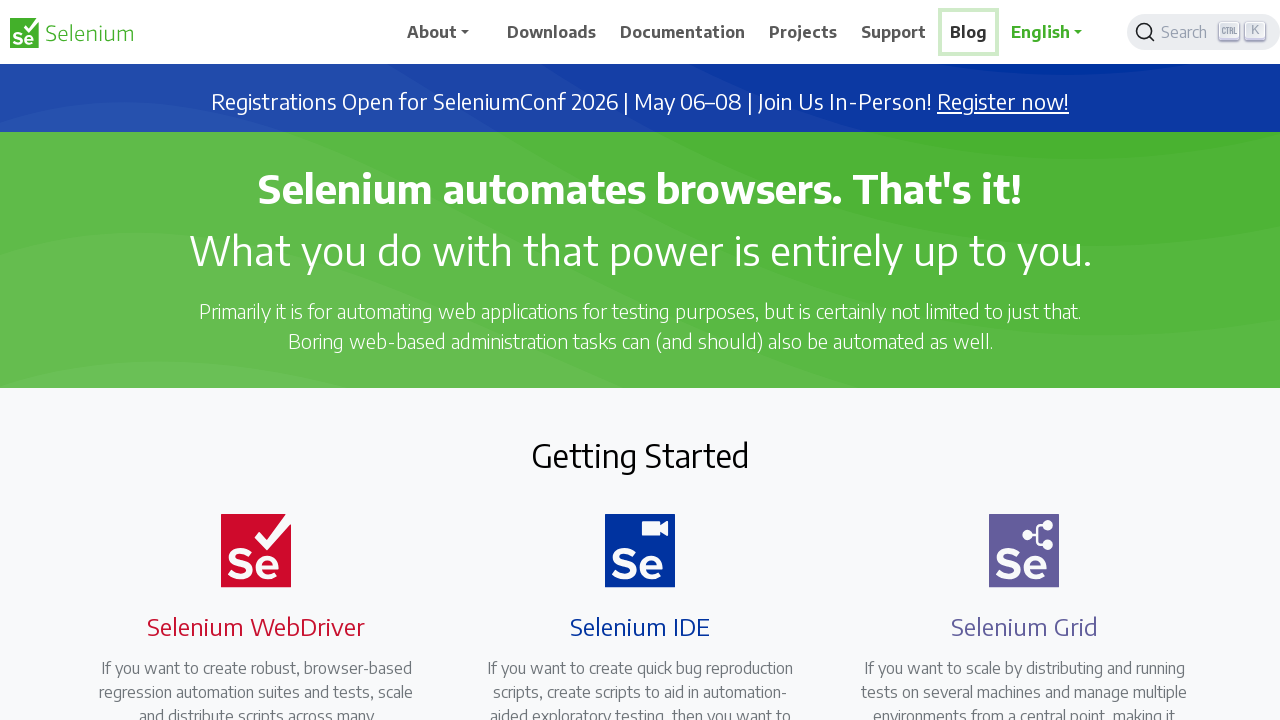

Retrieved all open pages/tabs from context
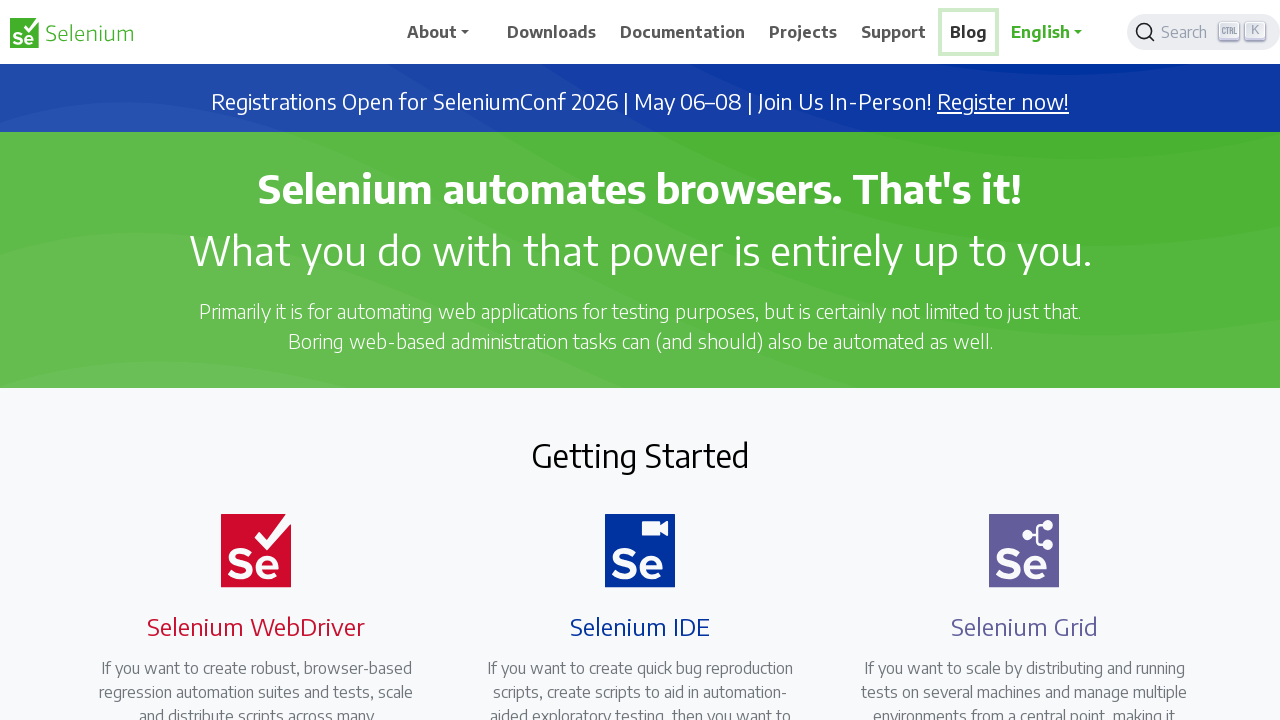

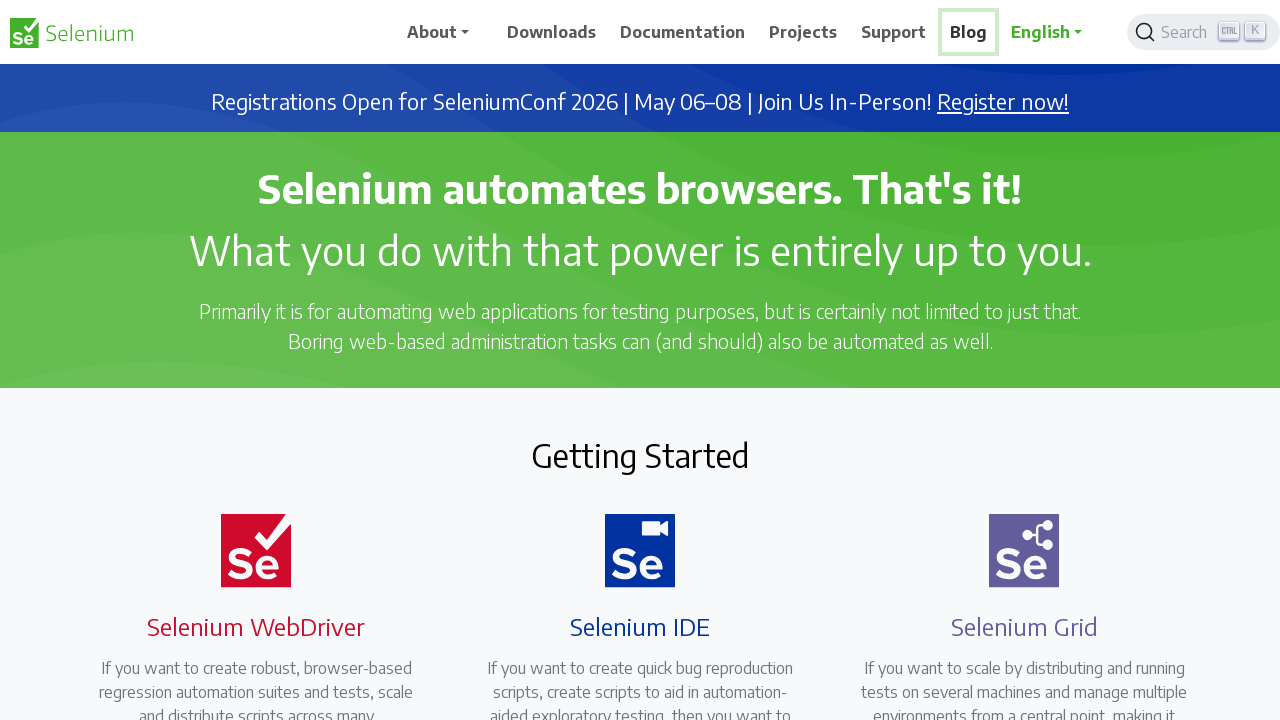